Navigates to the OrangeHRM demo application homepage

Starting URL: https://opensource-demo.orangehrmlive.com/

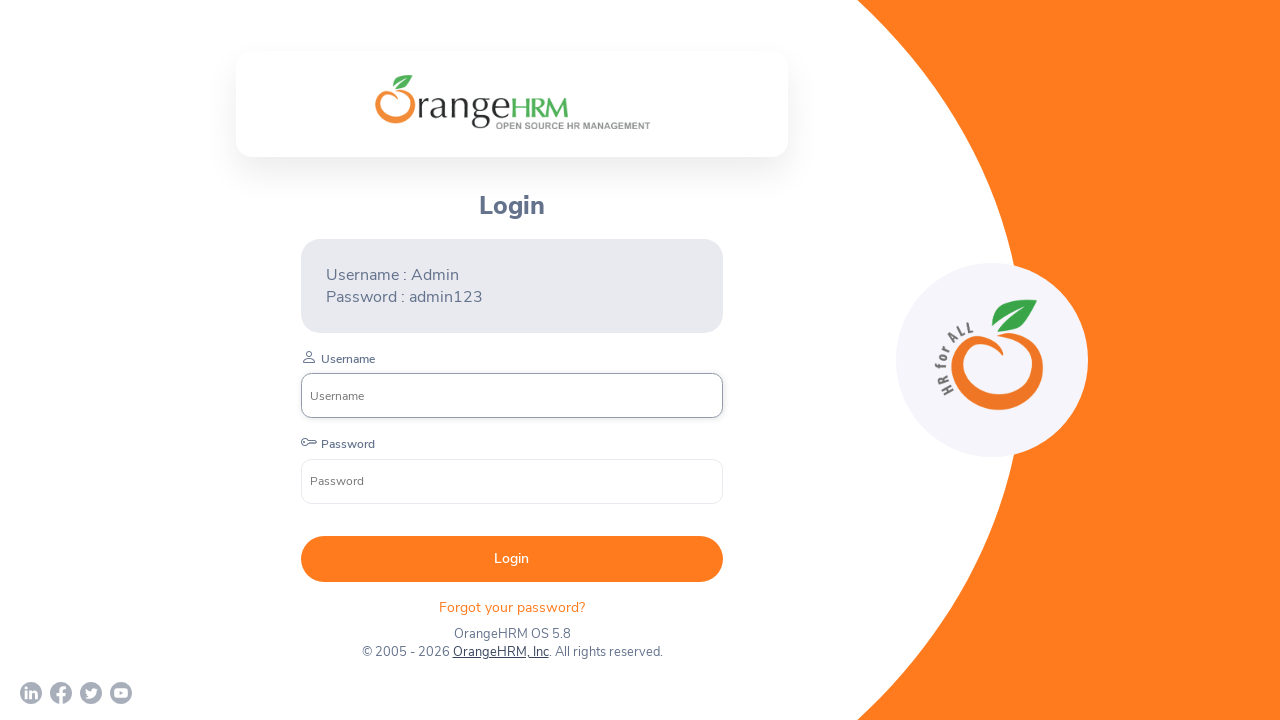

Waited for OrangeHRM homepage to fully load (networkidle state)
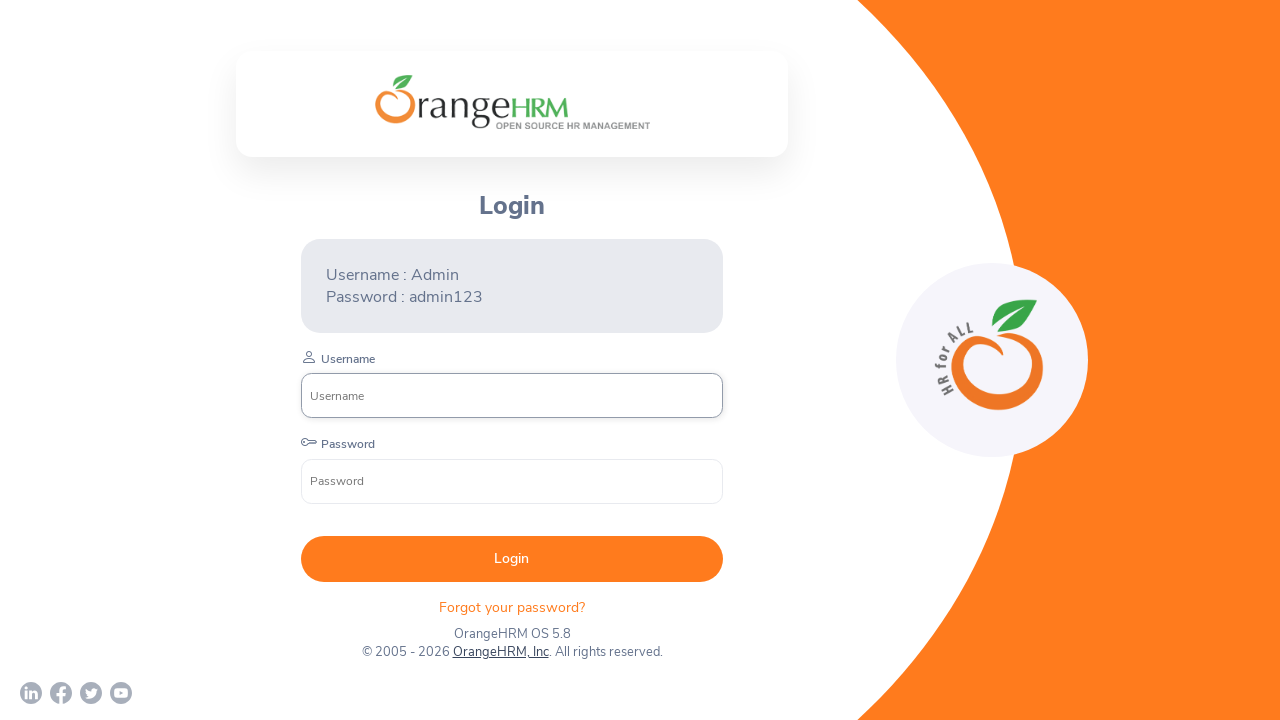

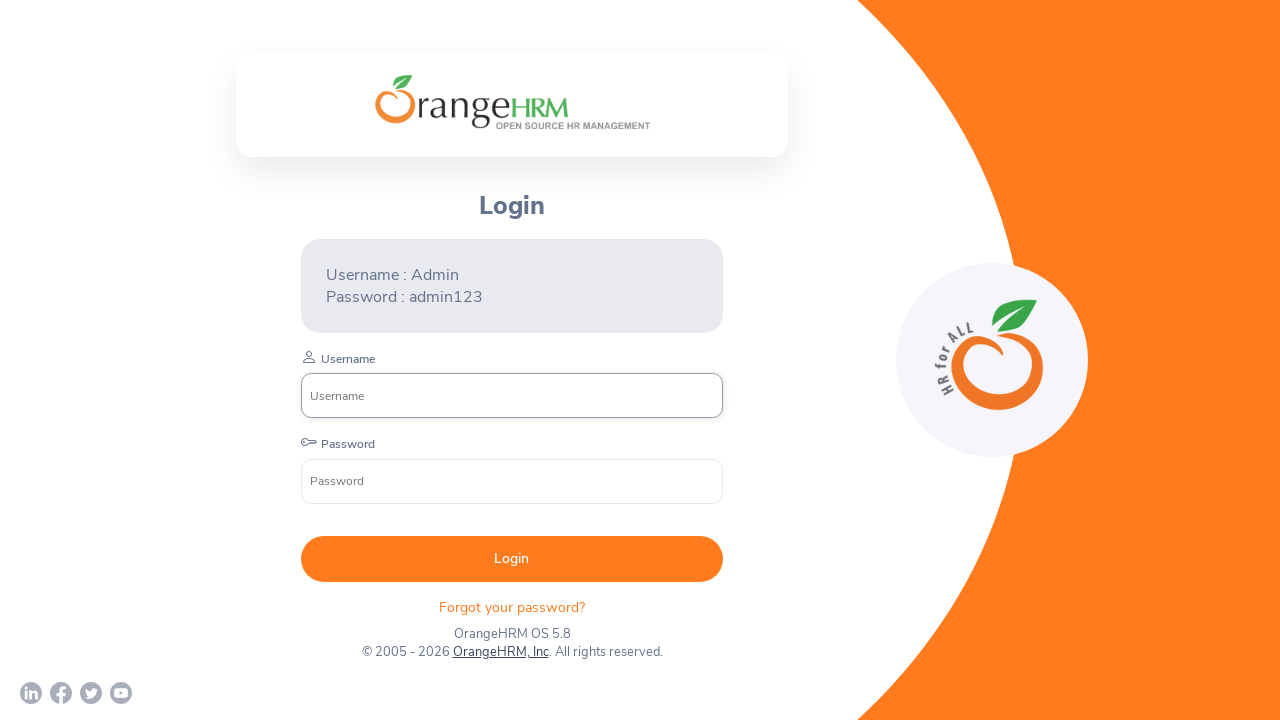